Tests handling of JavaScript confirm dialog by clicking a button that triggers a confirm dialog and accepting it

Starting URL: https://practice.expandtesting.com/js-dialogs

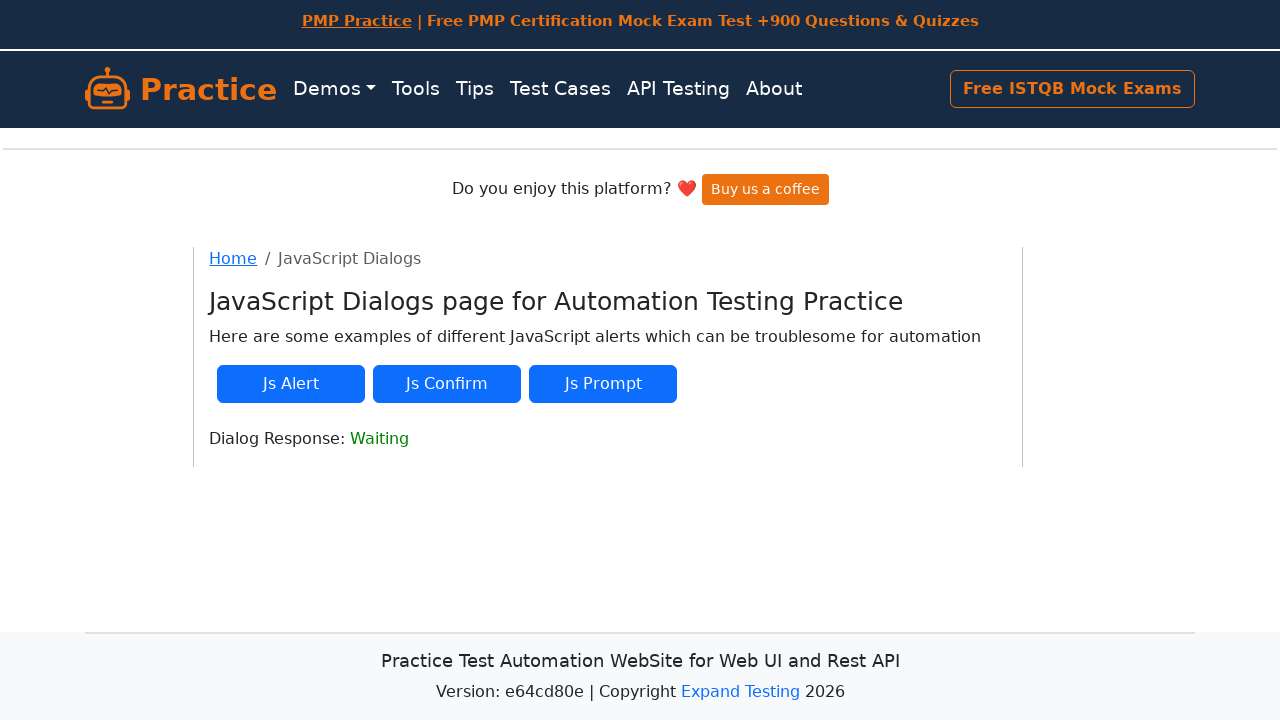

Set up dialog handler to accept confirm dialogs
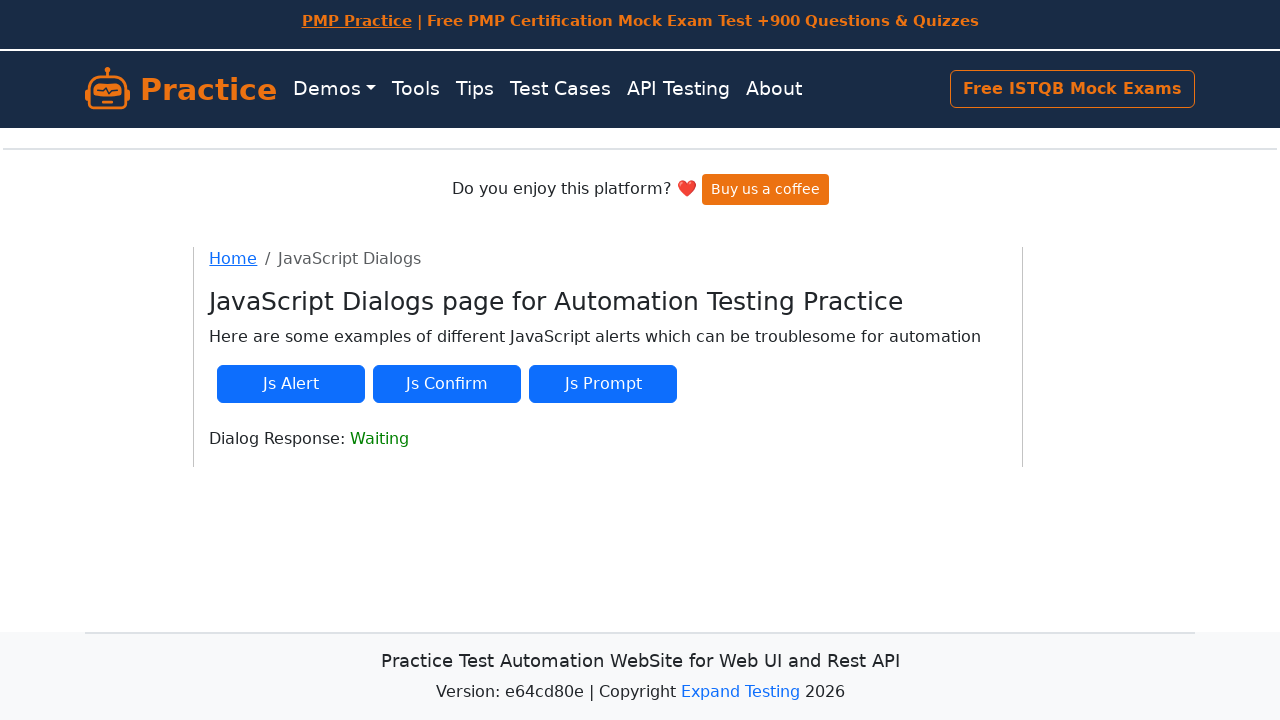

Clicked the JS confirm button at (447, 384) on #js-confirm
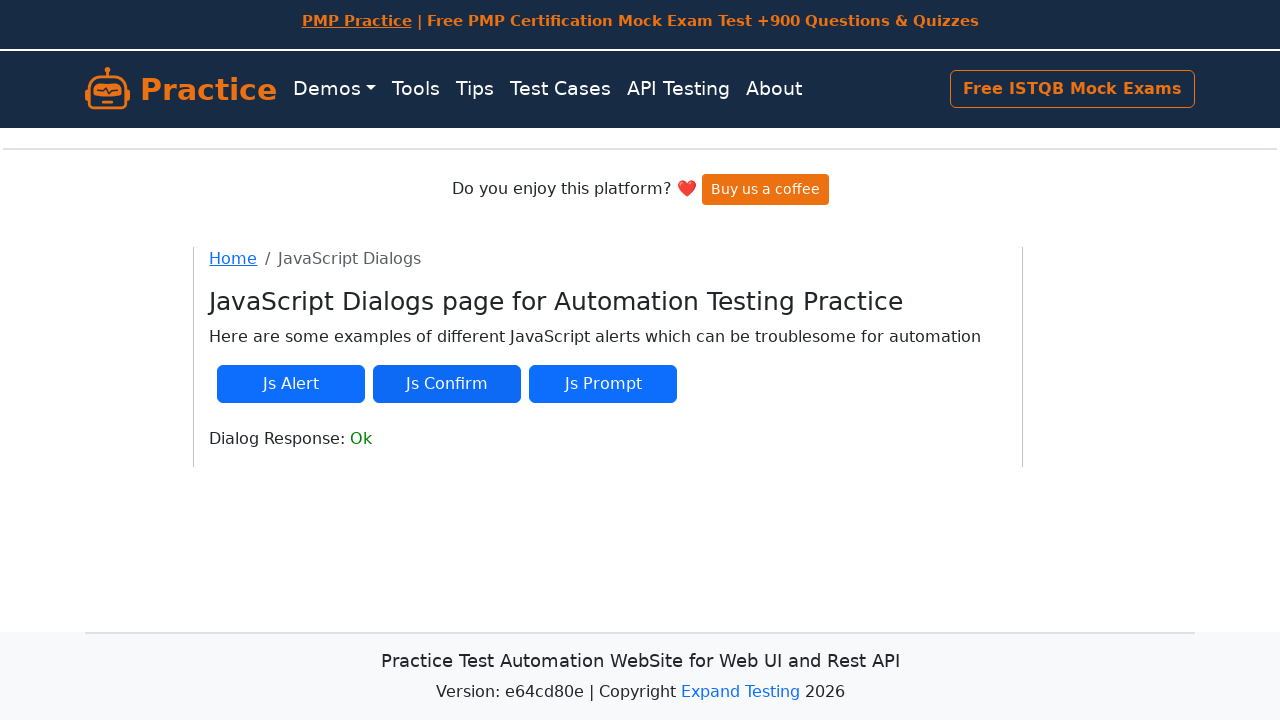

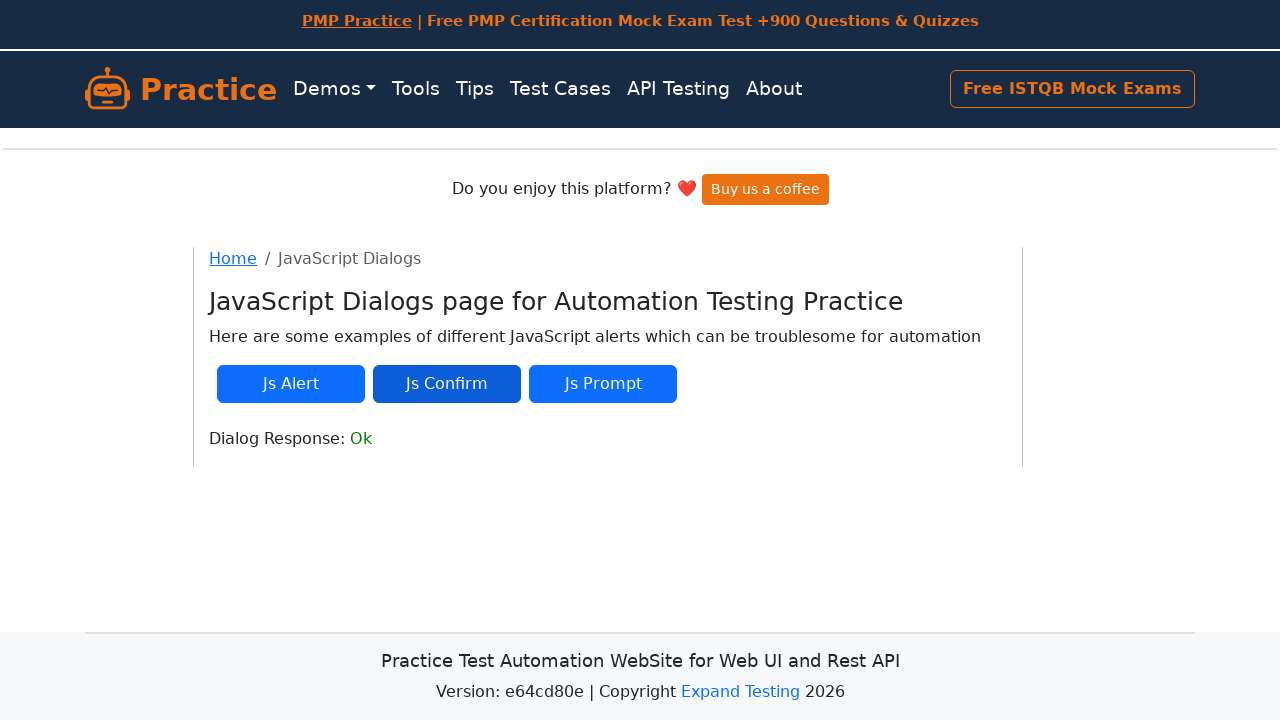